Tests train search functionality on erail.in by entering source station (Chennai/Mas) and destination station (Sa), clicking search, and verifying results load

Starting URL: http://erail.in/

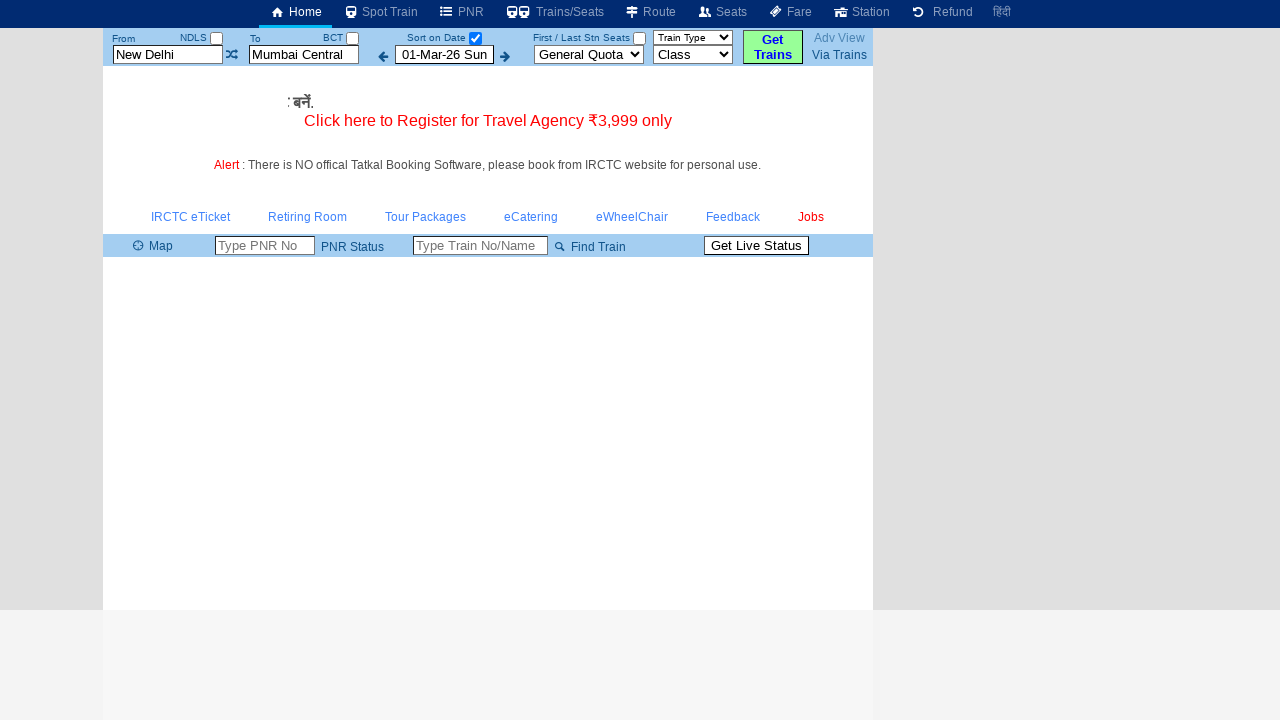

Cleared source station field on #txtStationFrom
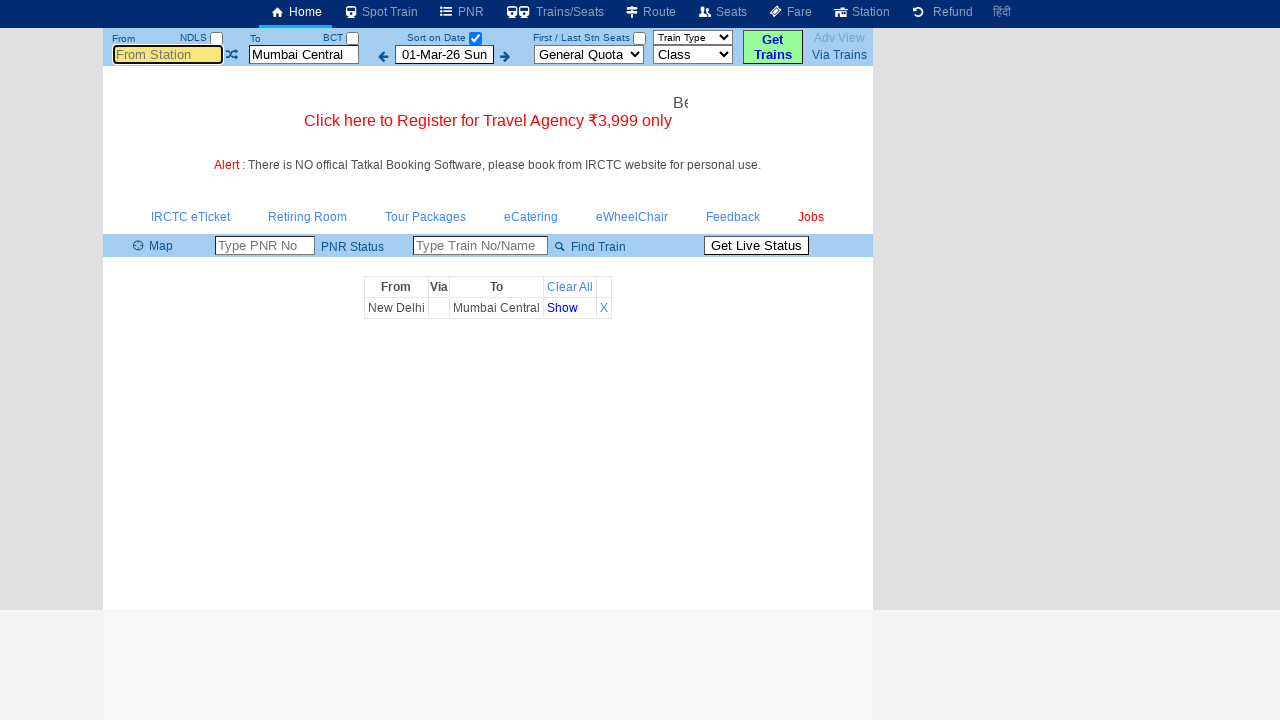

Entered source station 'Mas' (Chennai) on #txtStationFrom
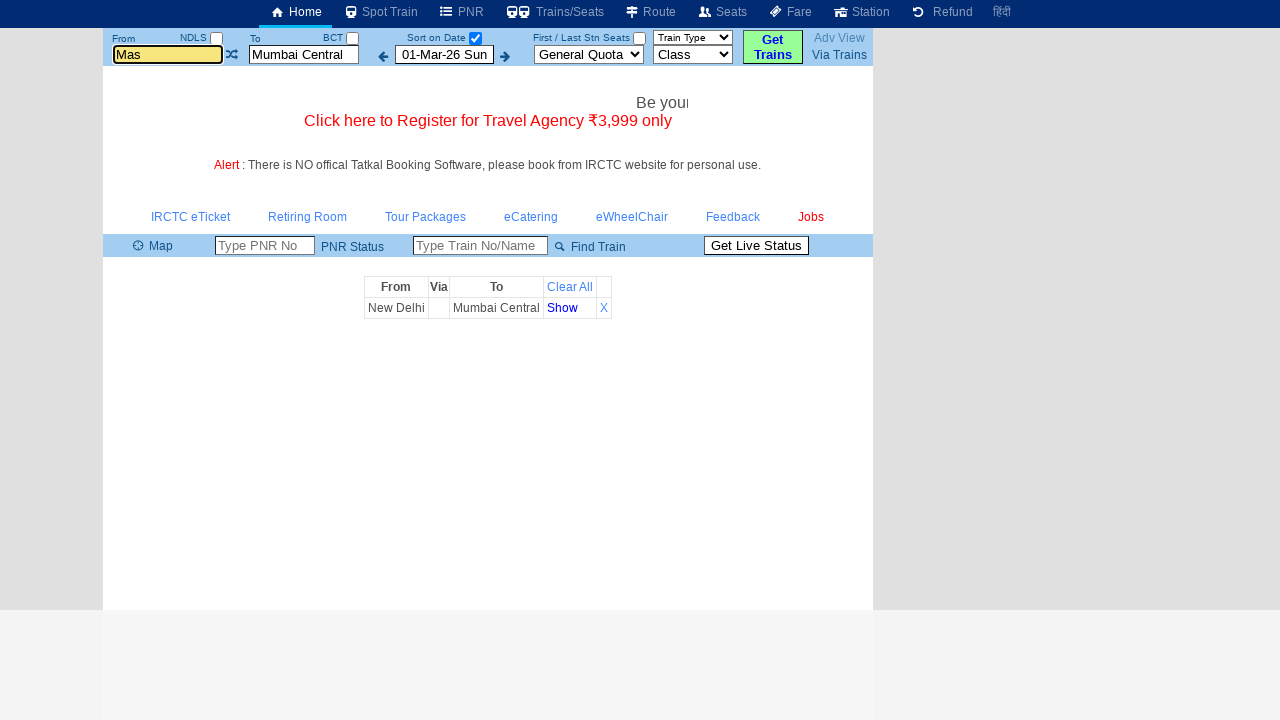

Pressed Tab to move to destination field
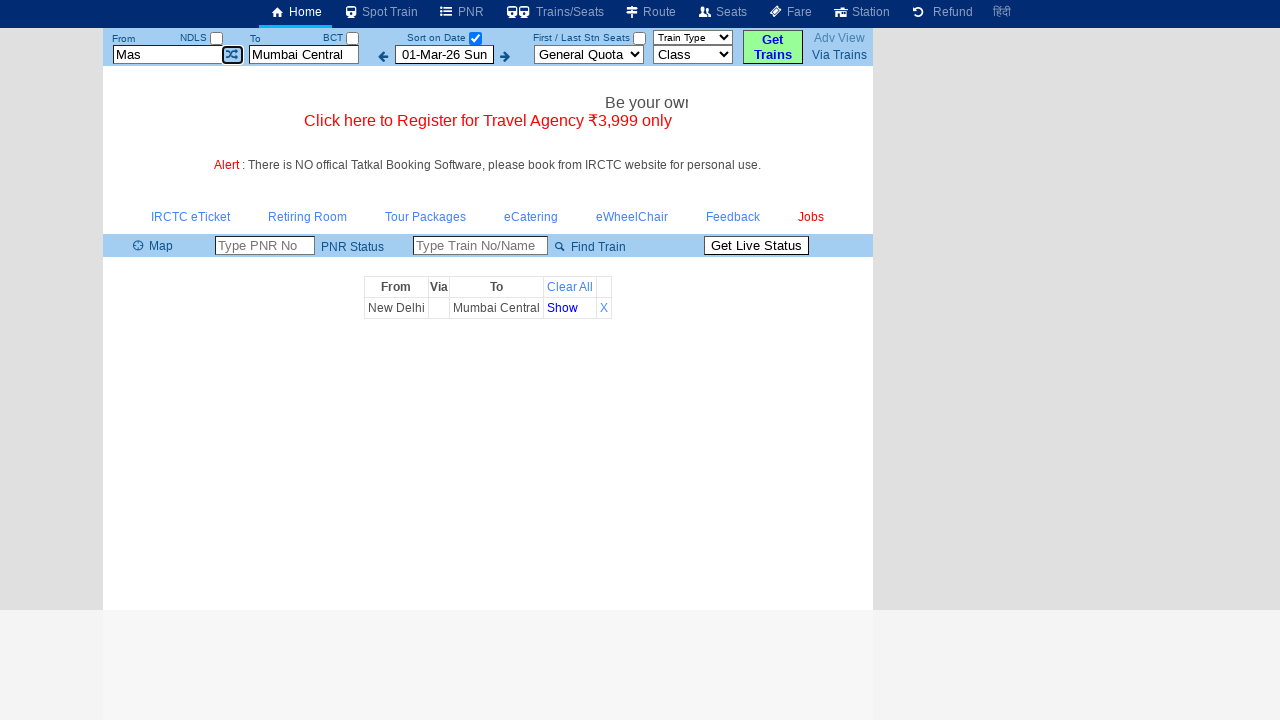

Cleared destination station field on #txtStationTo
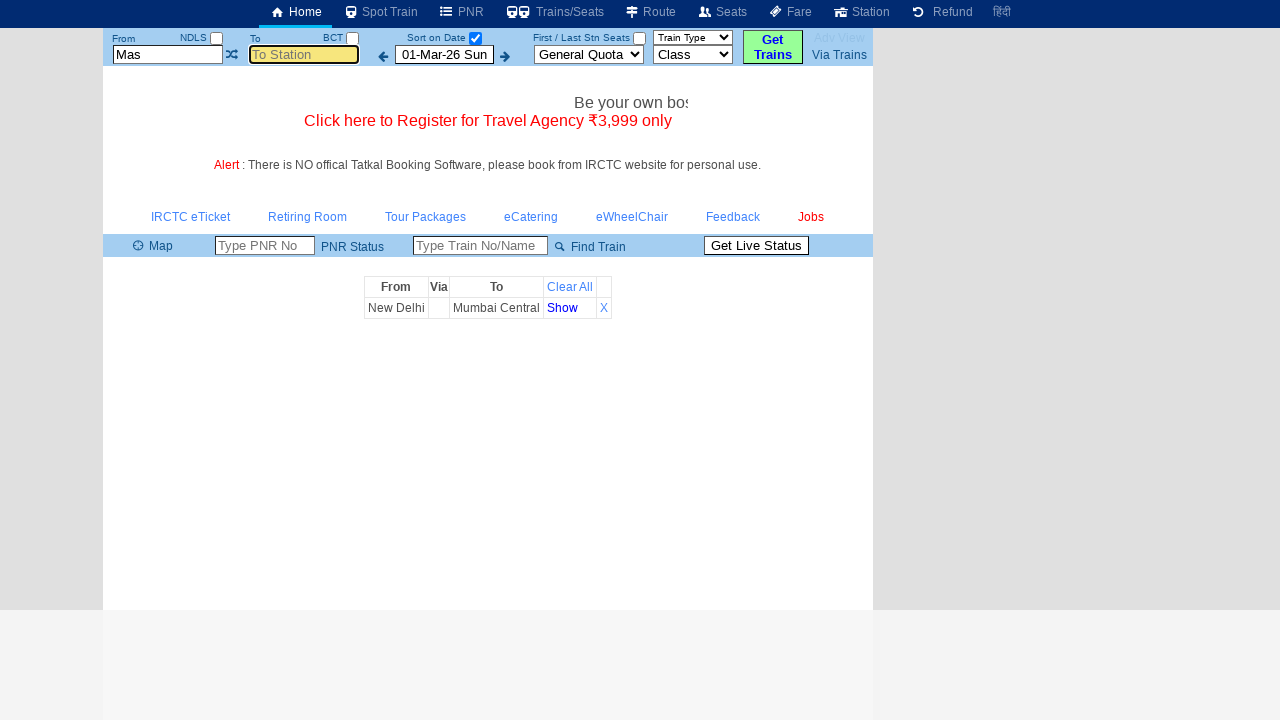

Entered destination station 'Sa' on #txtStationTo
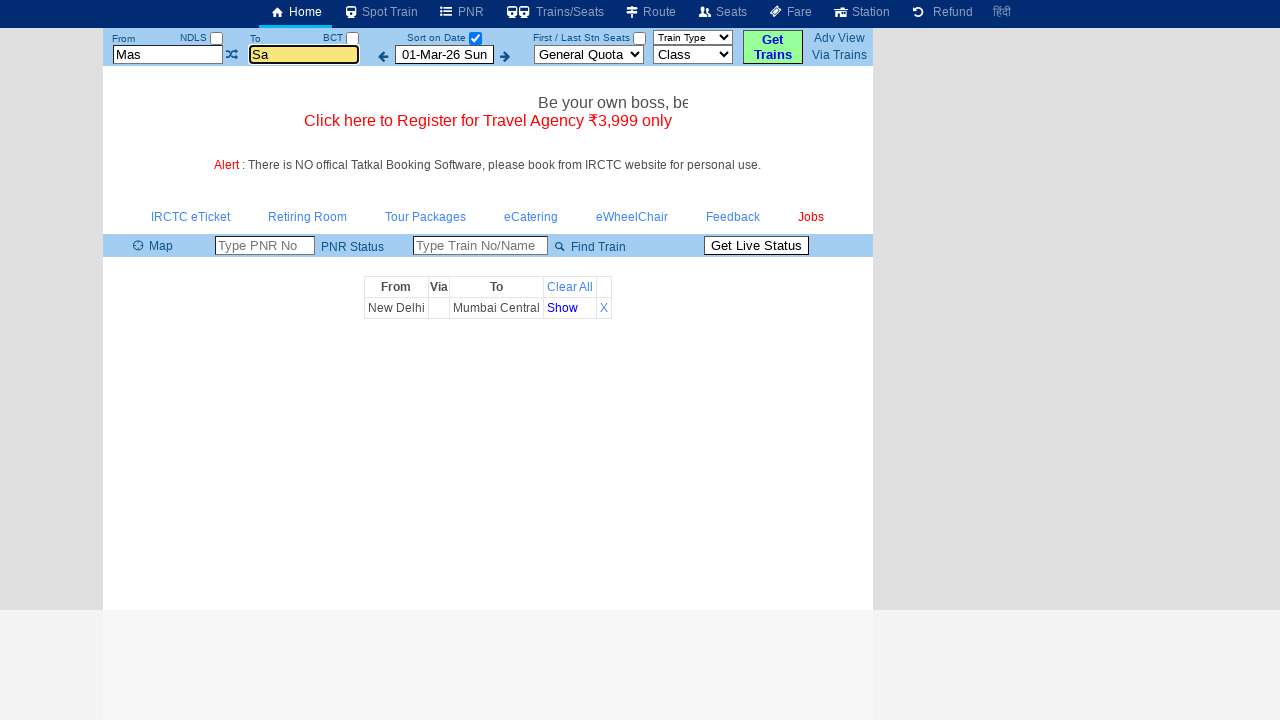

Pressed Tab to confirm destination entry
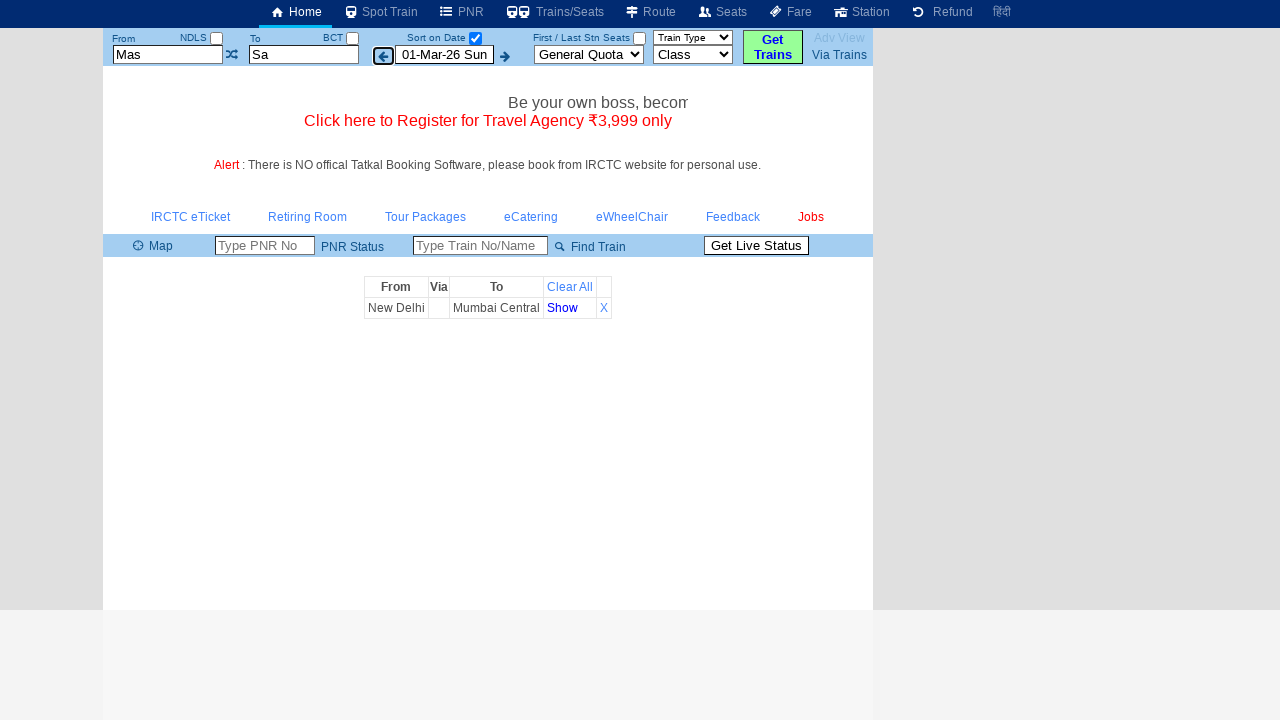

Clicked search button to initiate train search at (773, 47) on #buttonFromTo
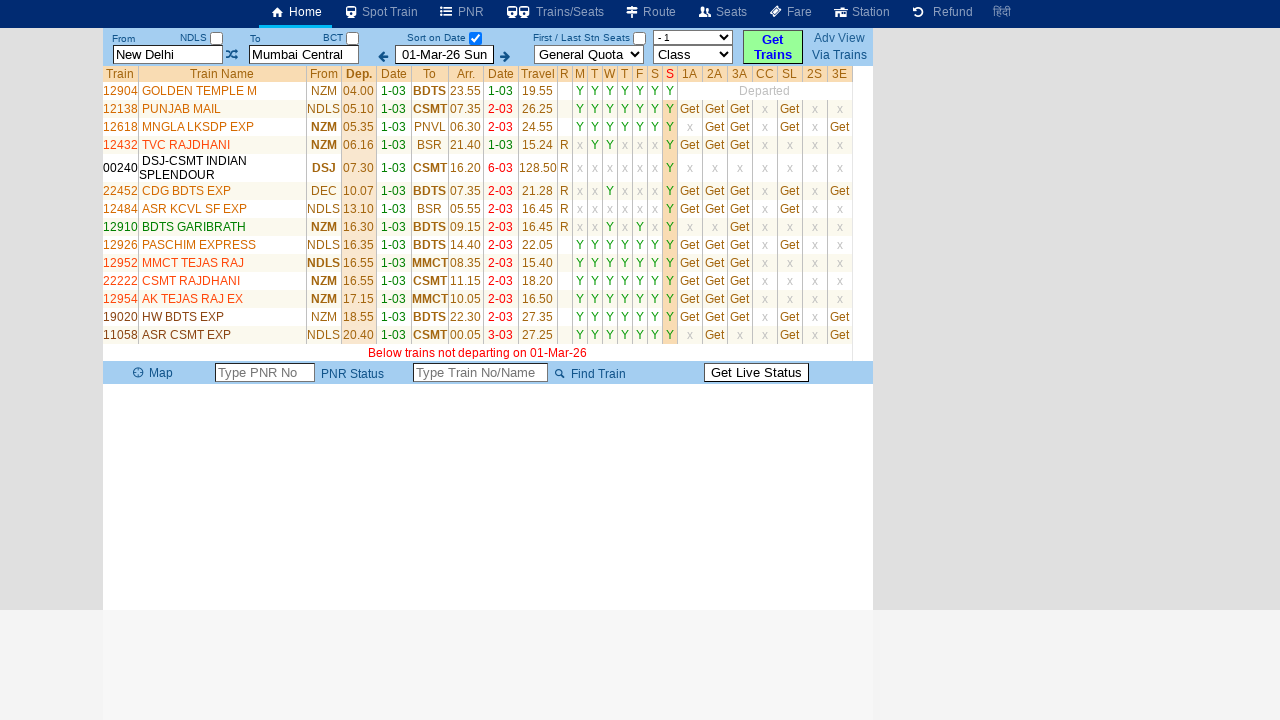

Clicked date filter checkbox at (475, 38) on #chkSelectDateOnly
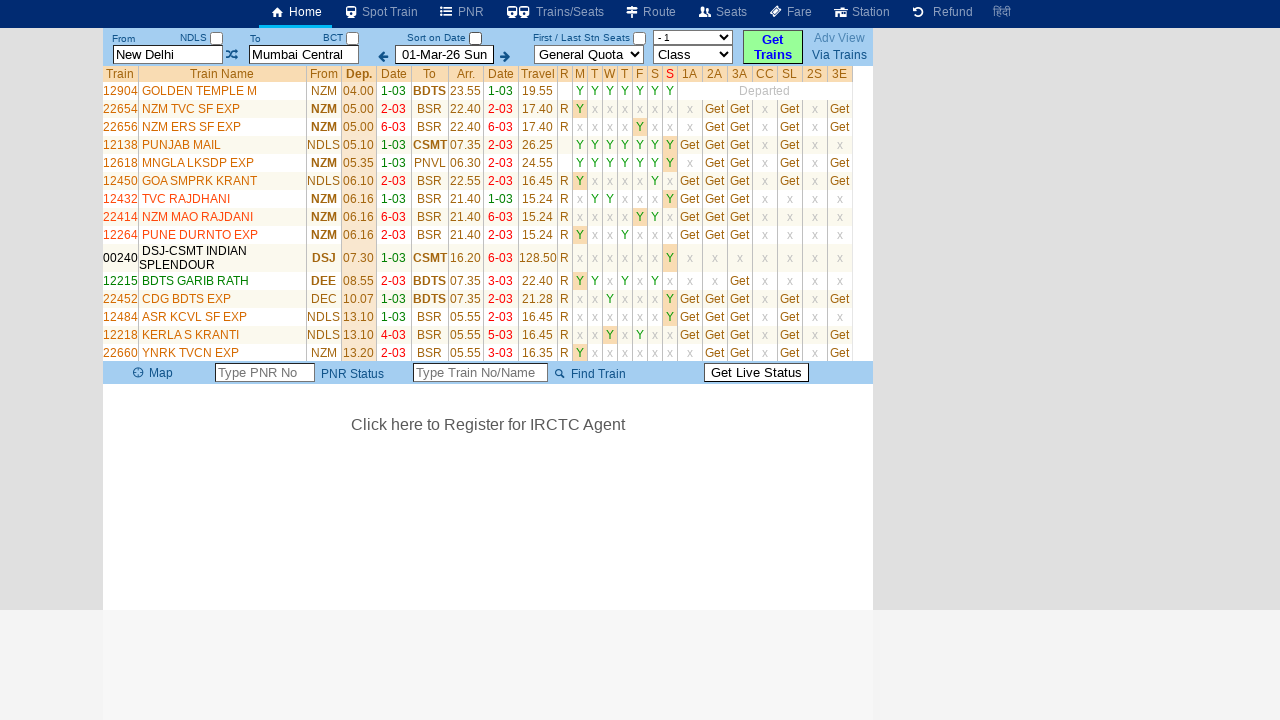

Train results table loaded successfully
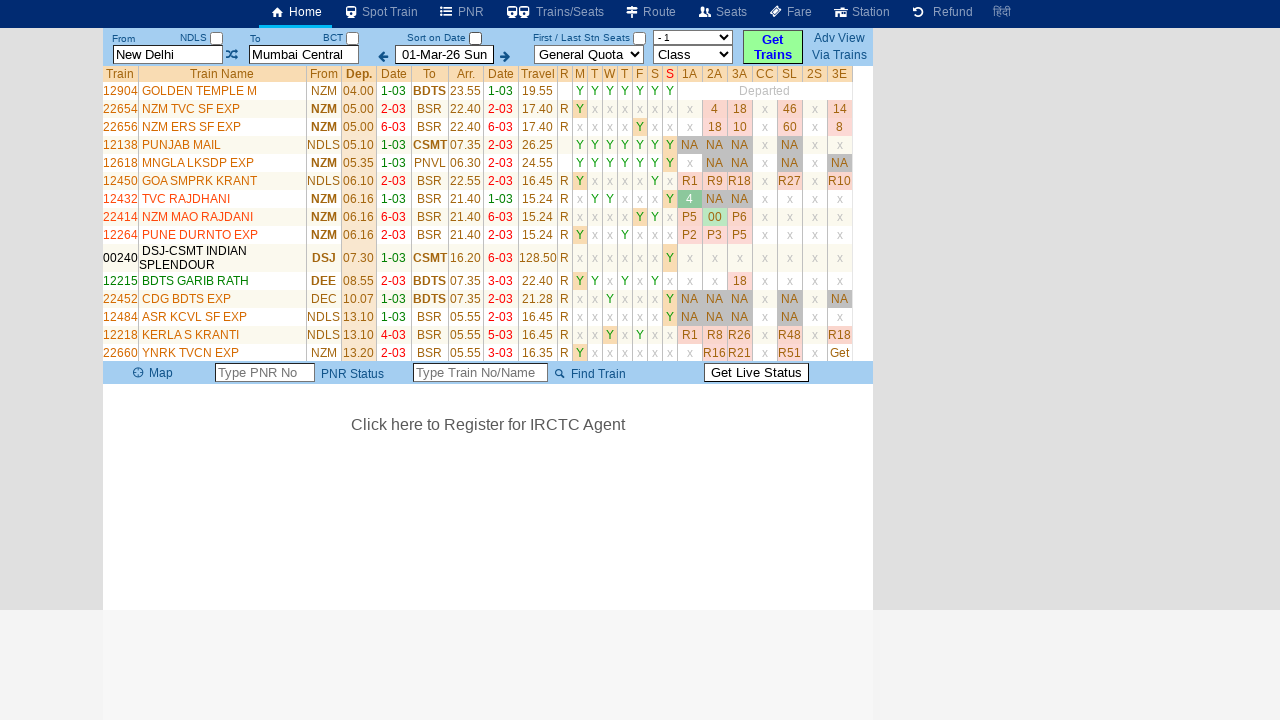

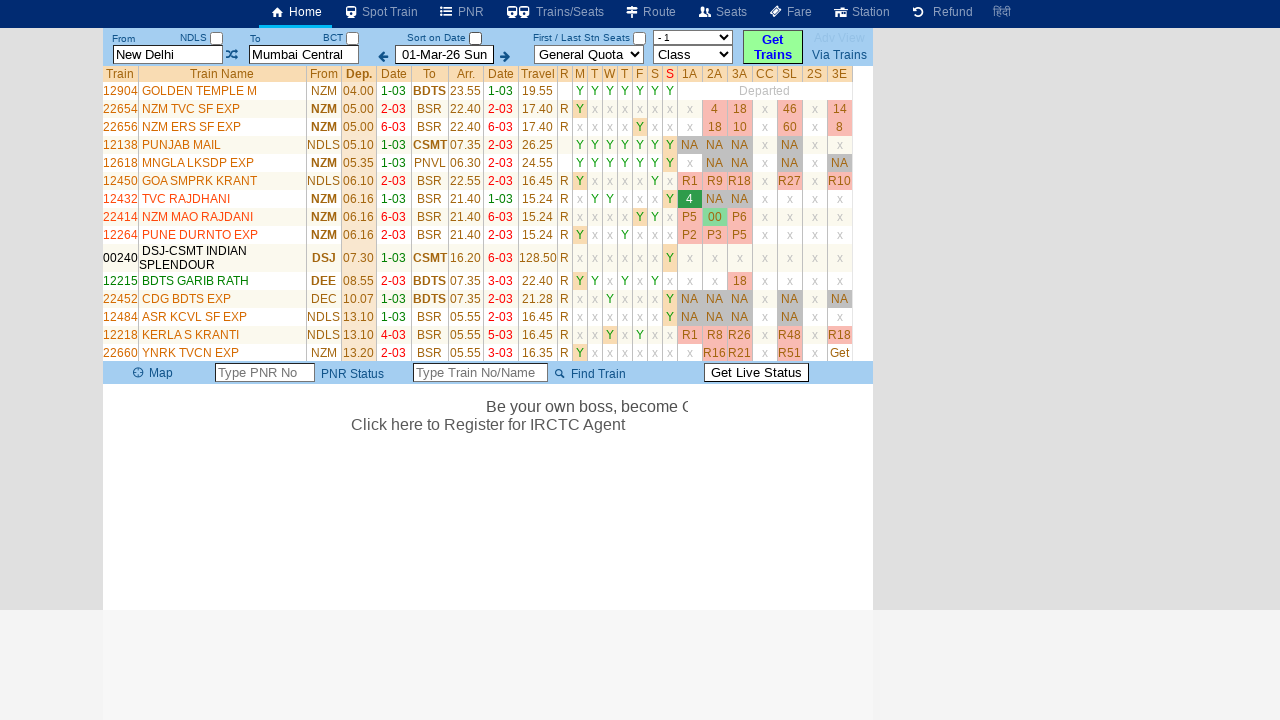